Tests the contact modal functionality by clicking on the contact link to open the contact modal dialog

Starting URL: https://www.demoblaze.com/

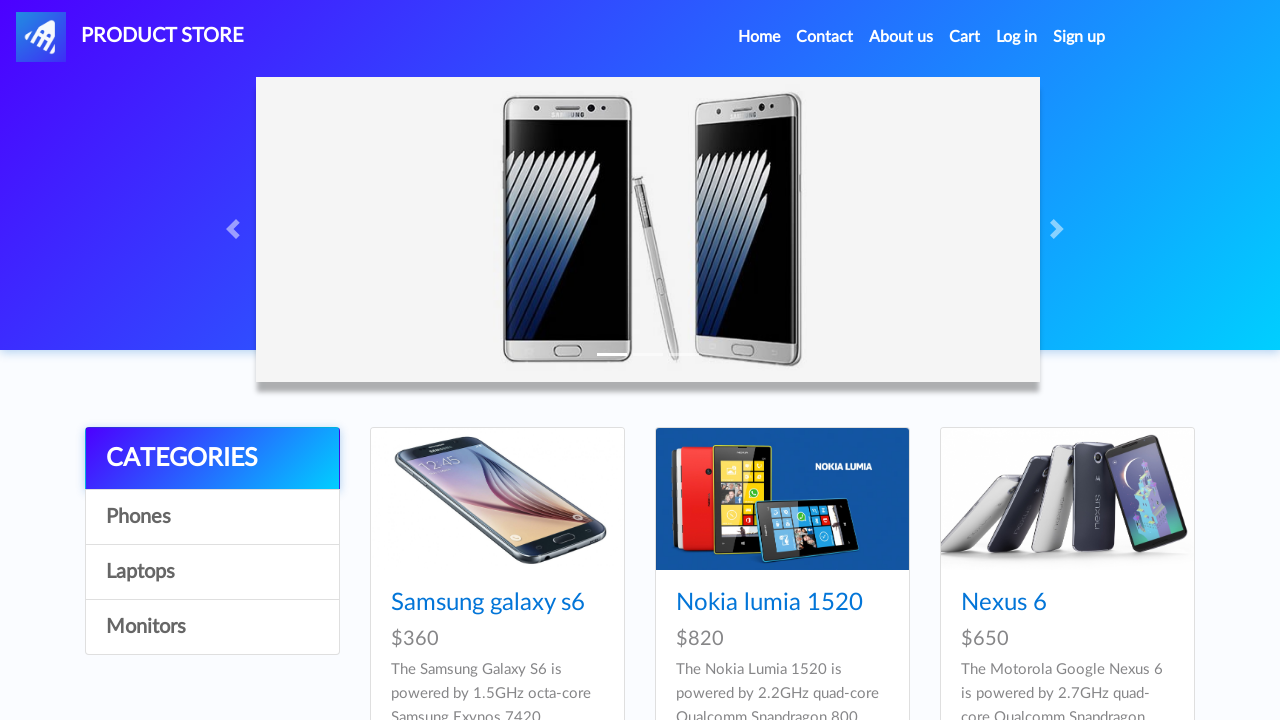

Clicked on the Contact link to open the contact modal at (825, 37) on a[data-target='#exampleModal']
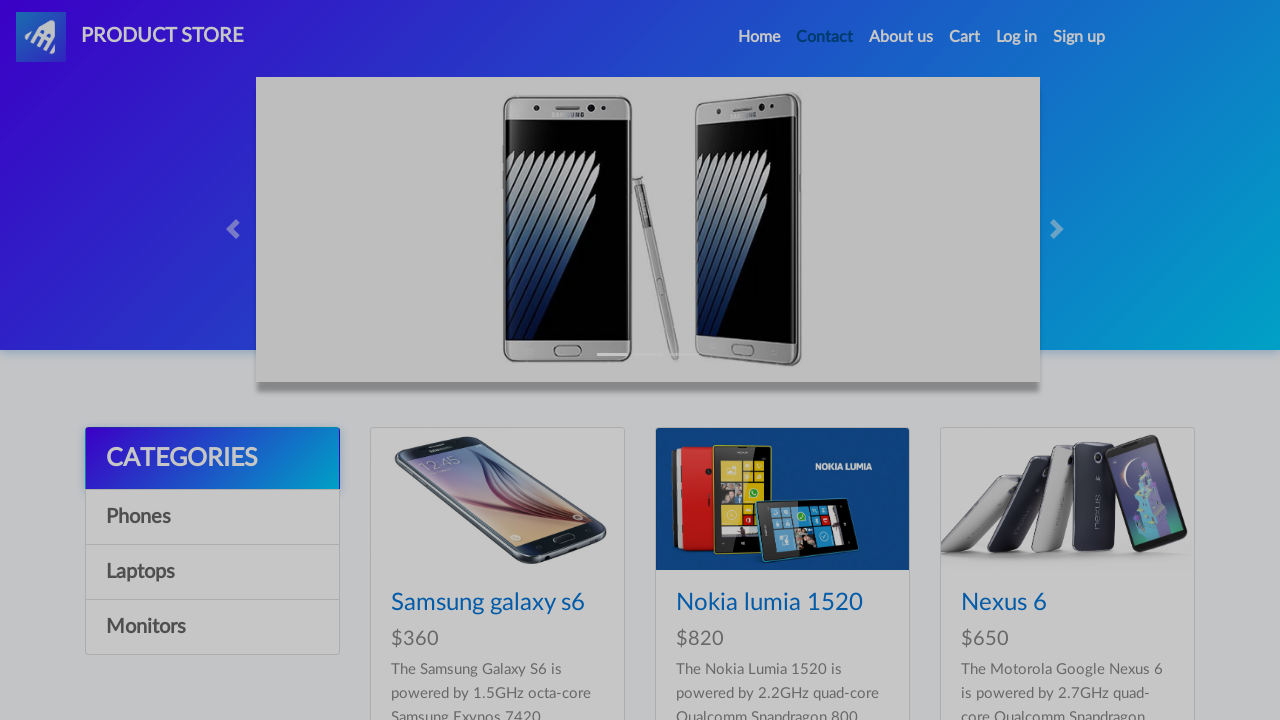

Contact modal dialog appeared and loaded
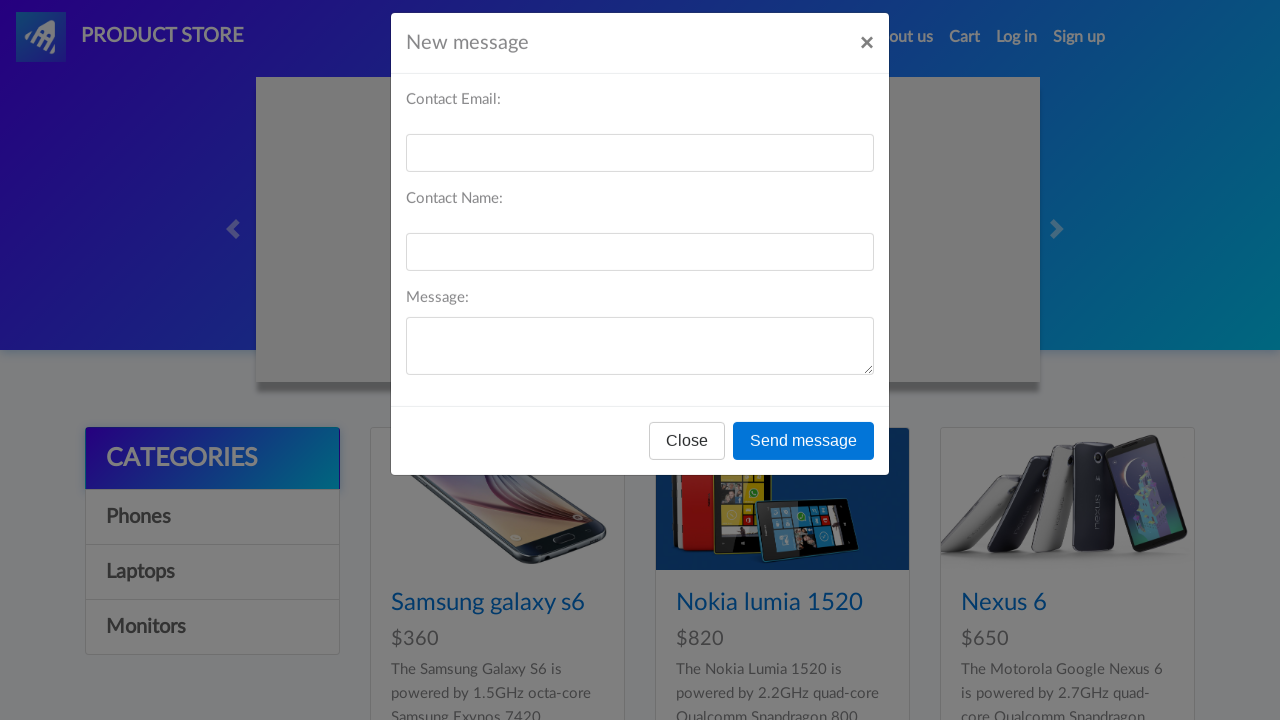

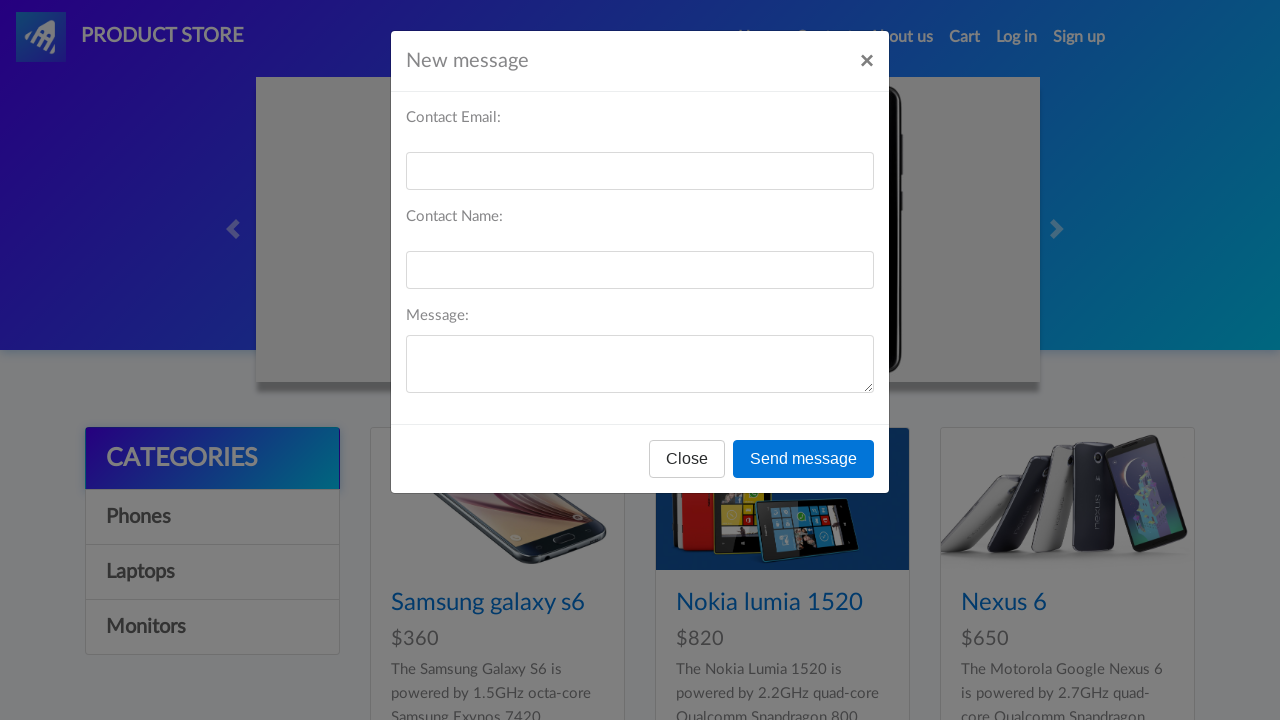